Tests button interactions on a test page including clicking a button and verifying navigation, finding button positions, checking button colors, and getting button dimensions.

Starting URL: https://www.leafground.com/button.xhtml

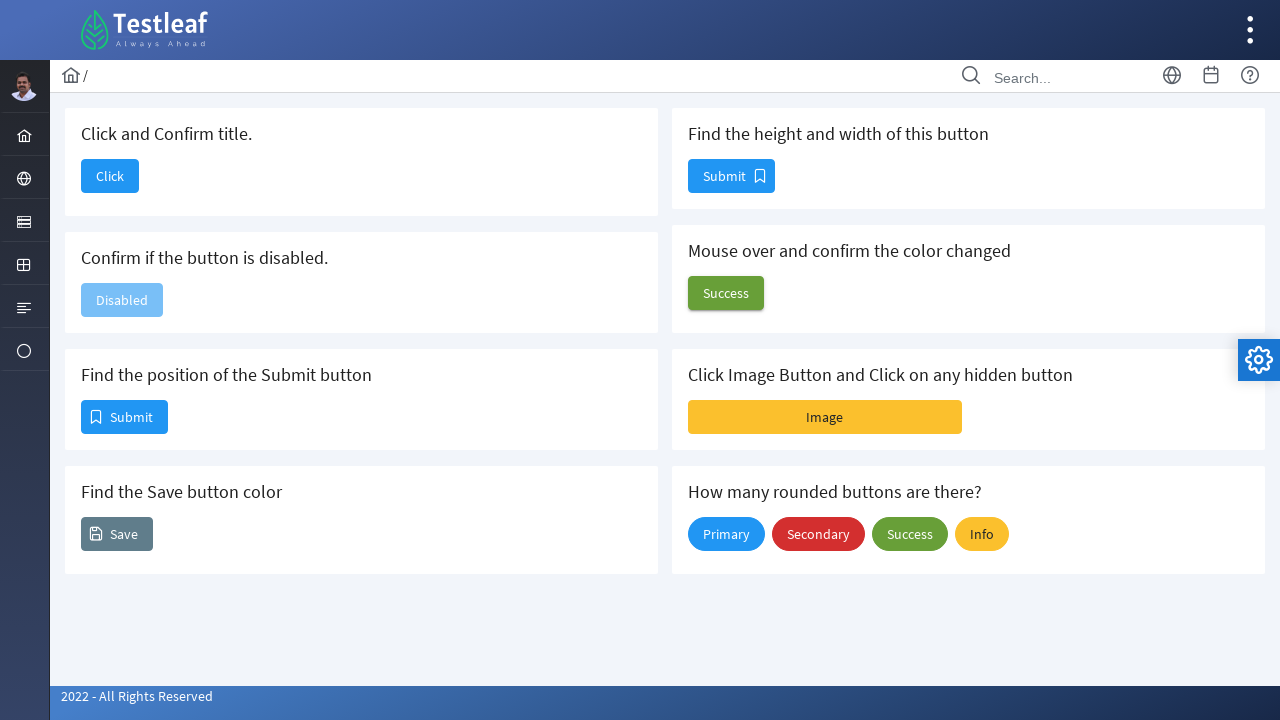

Clicked the first button to navigate to Dashboard at (110, 176) on button#j_idt88\:j_idt90
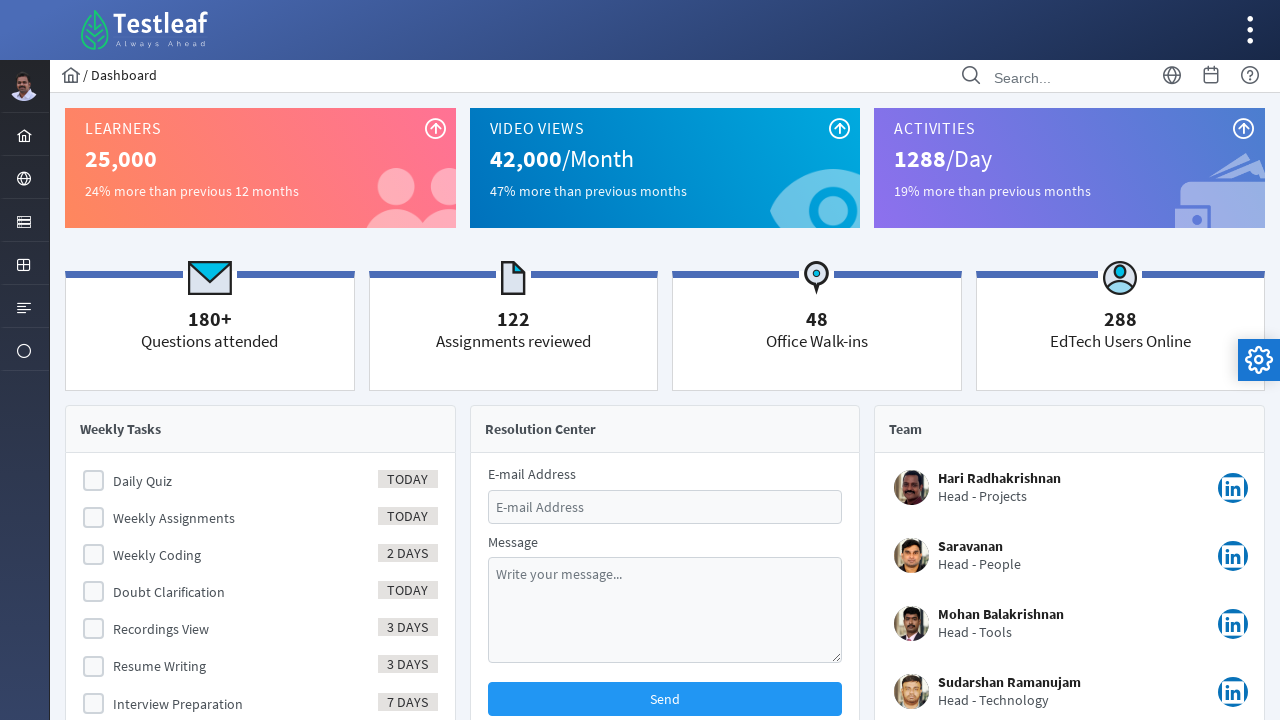

Waited for page to load with domcontentloaded state
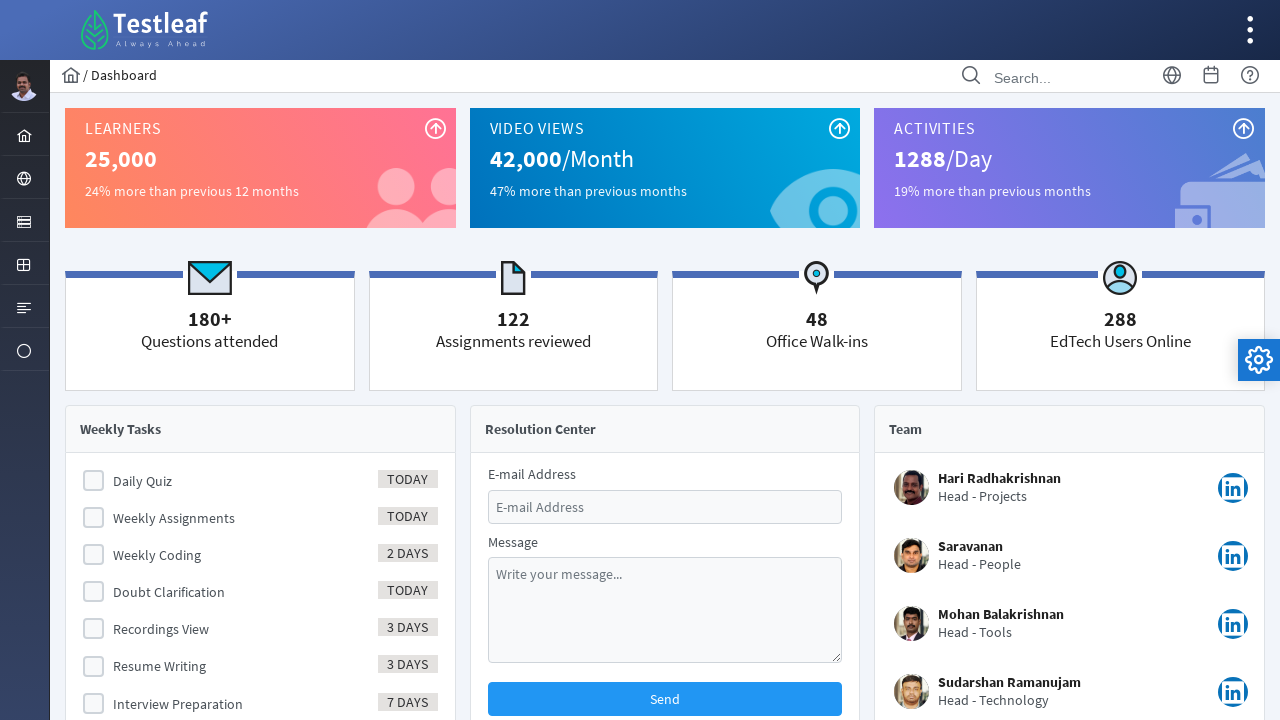

Retrieved page title: 'Dashboard'
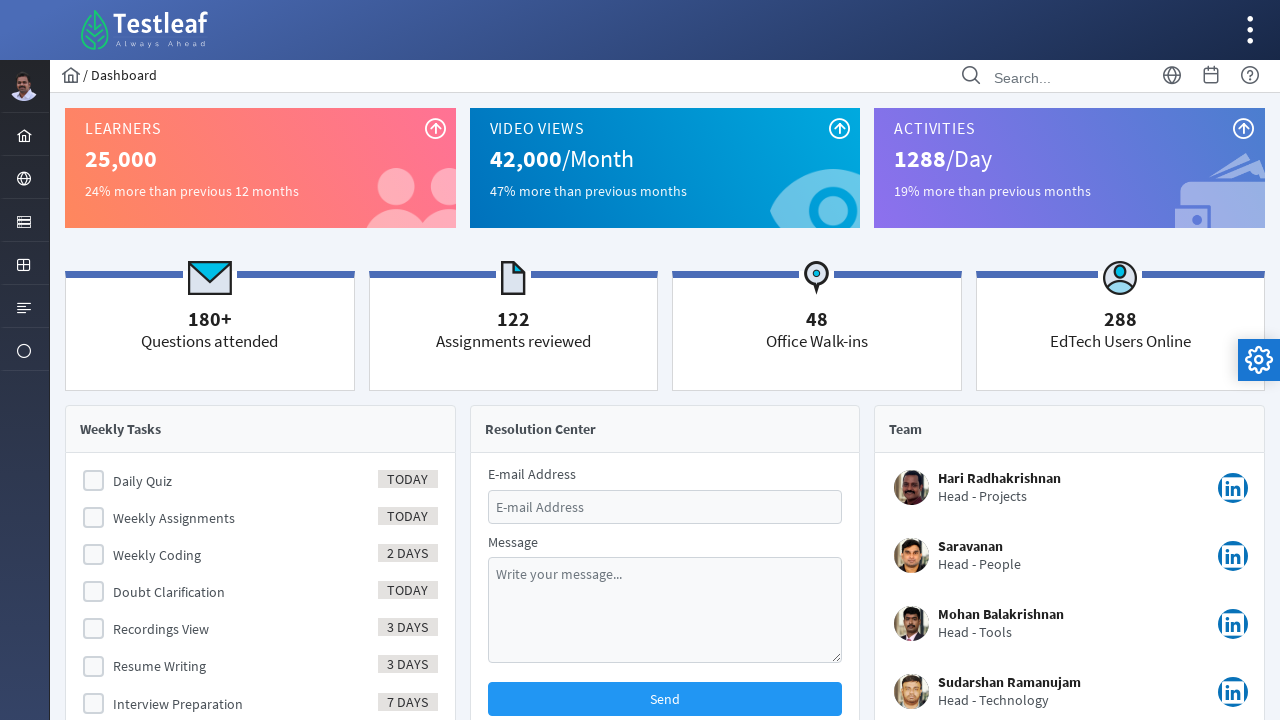

Verified that page title contains 'Dashboard'
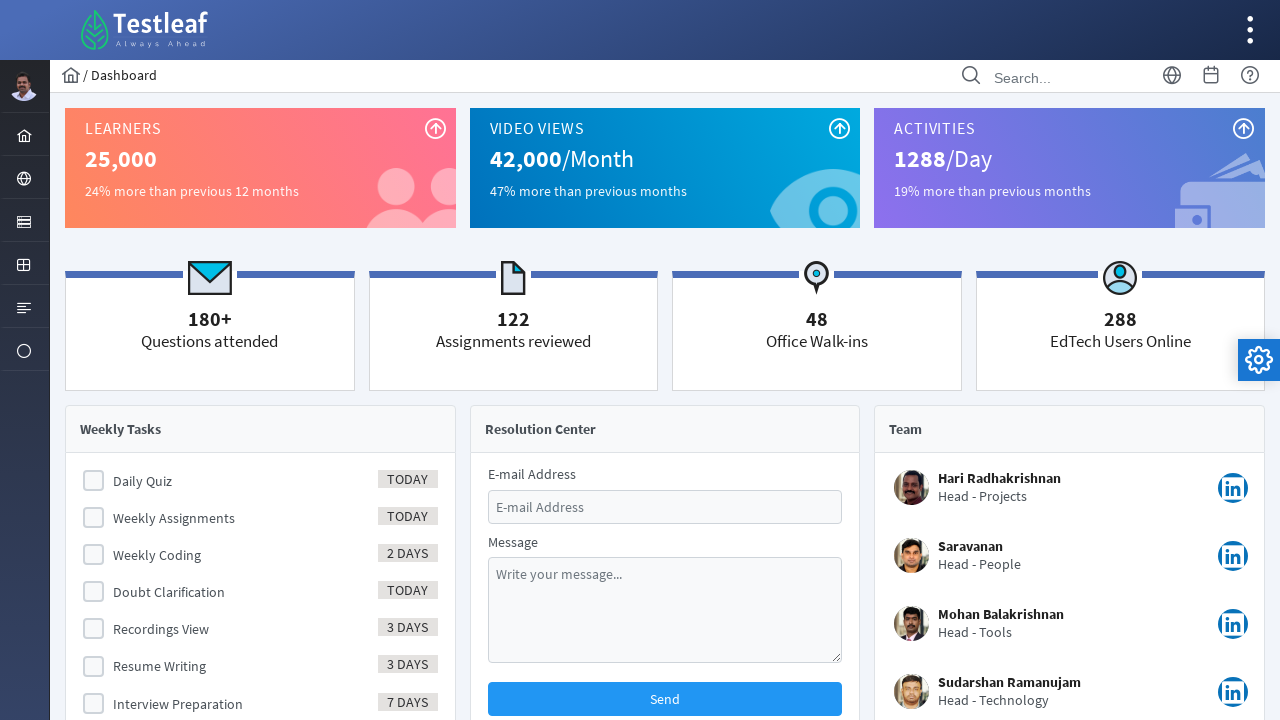

Navigated back to the button page
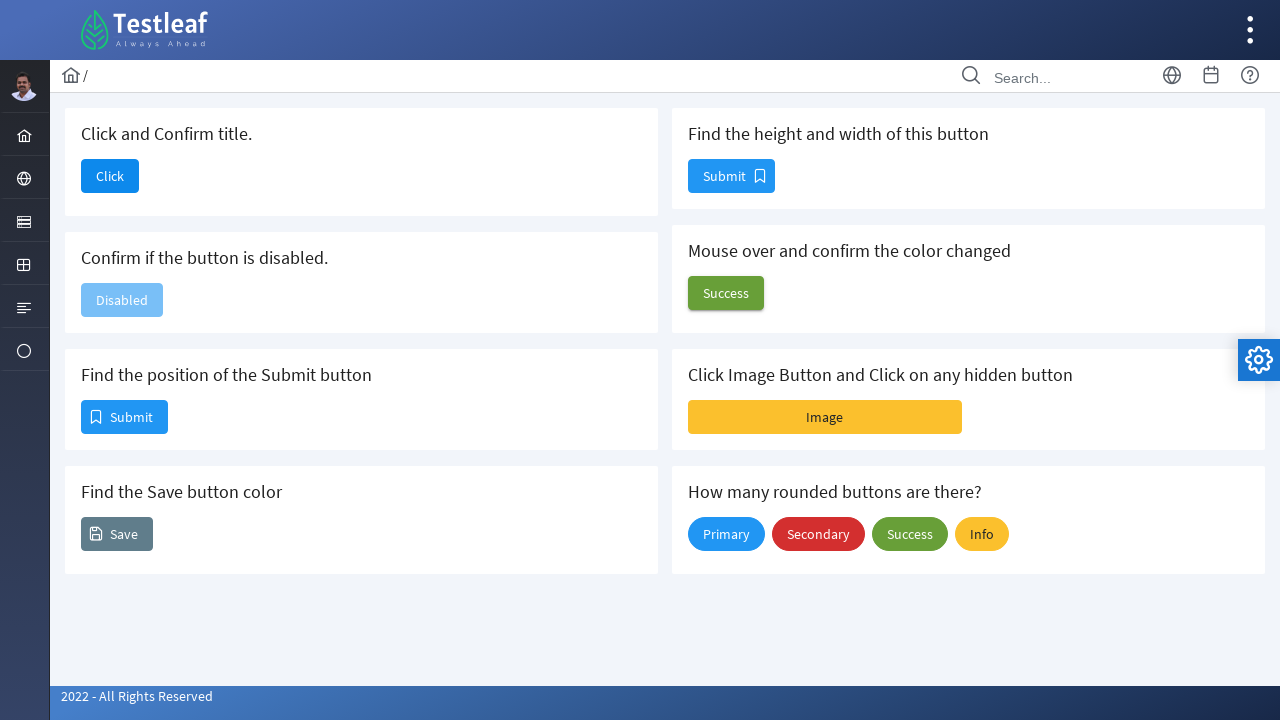

Waited for button page to load with domcontentloaded state
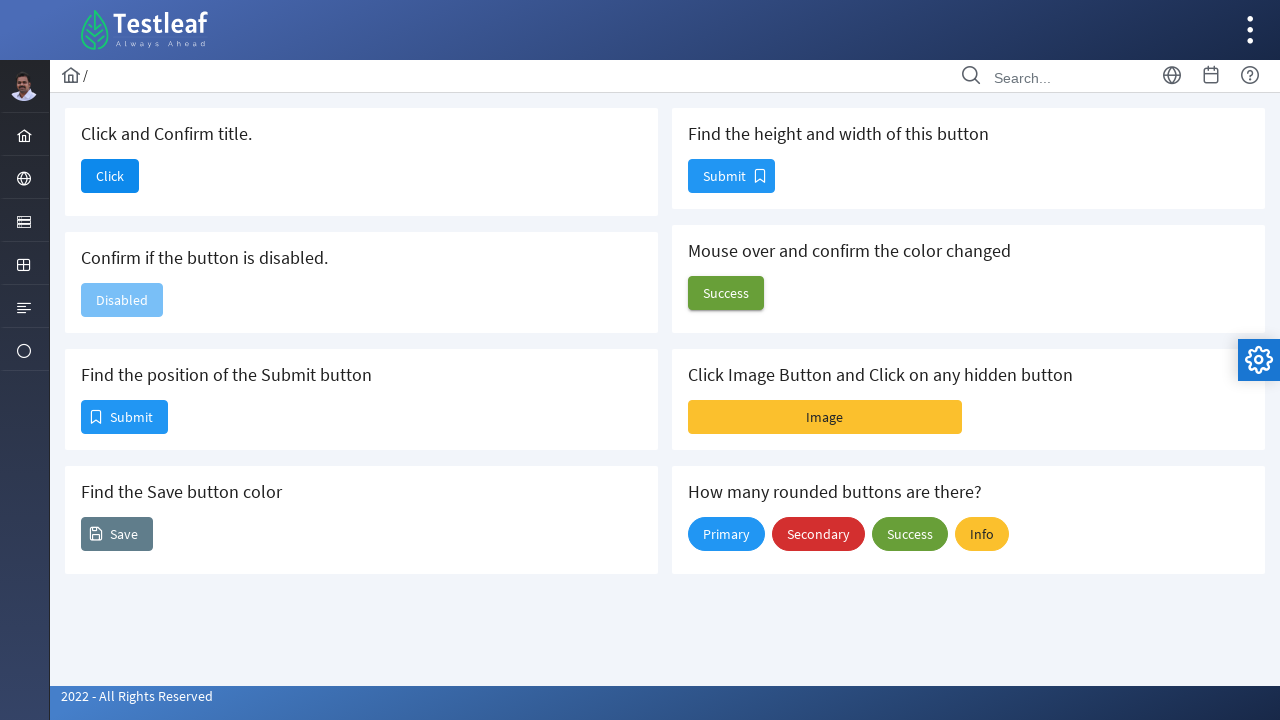

Located the Submit button element
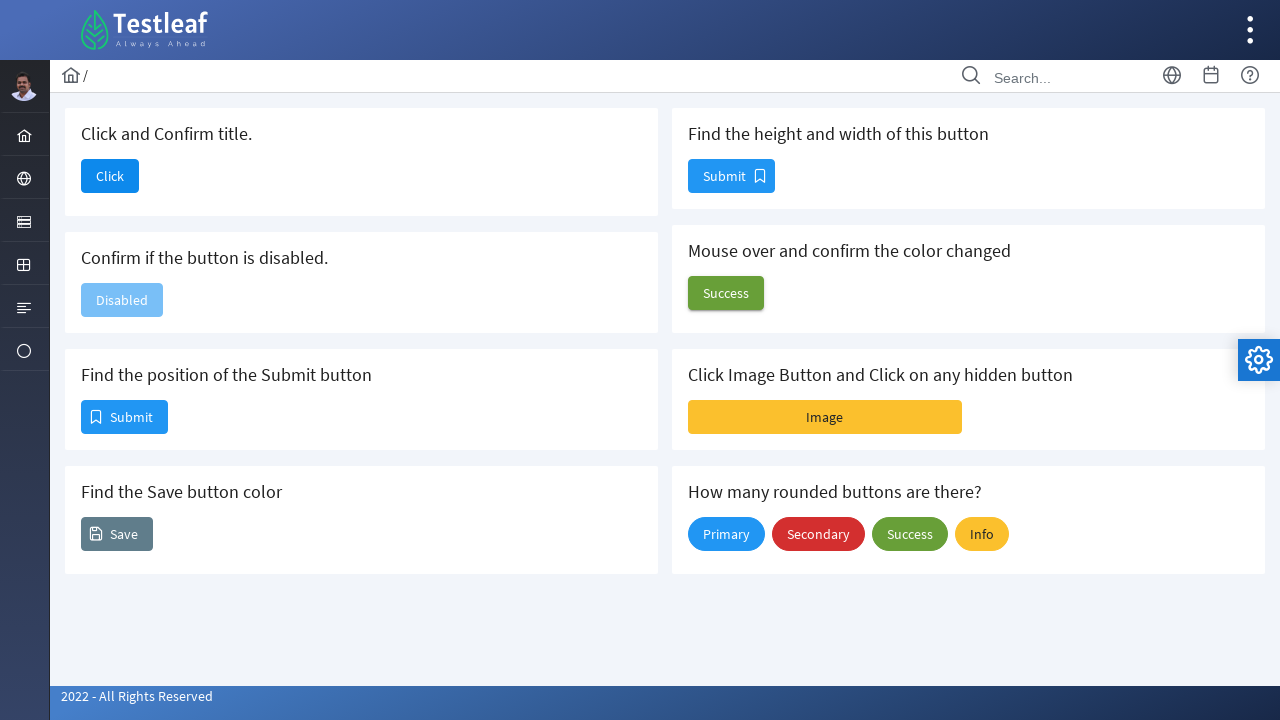

Waited for Submit button to become visible
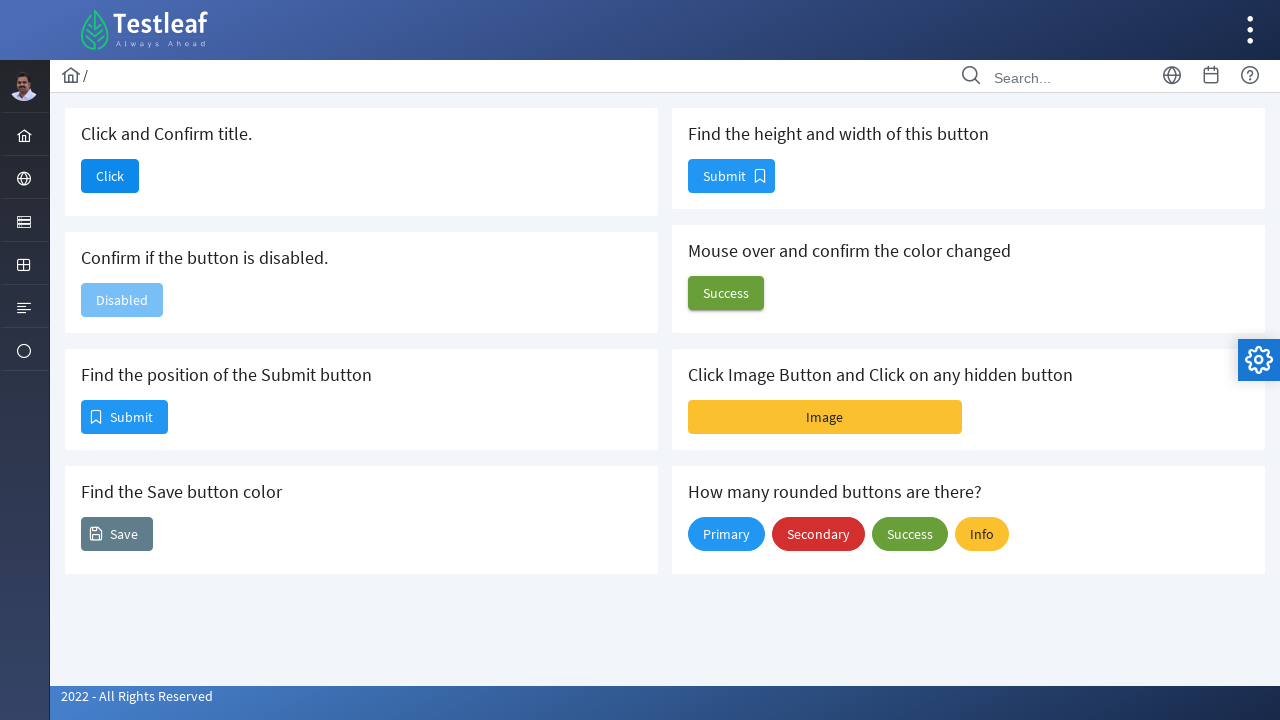

Retrieved Submit button bounding box: x=81, y=400
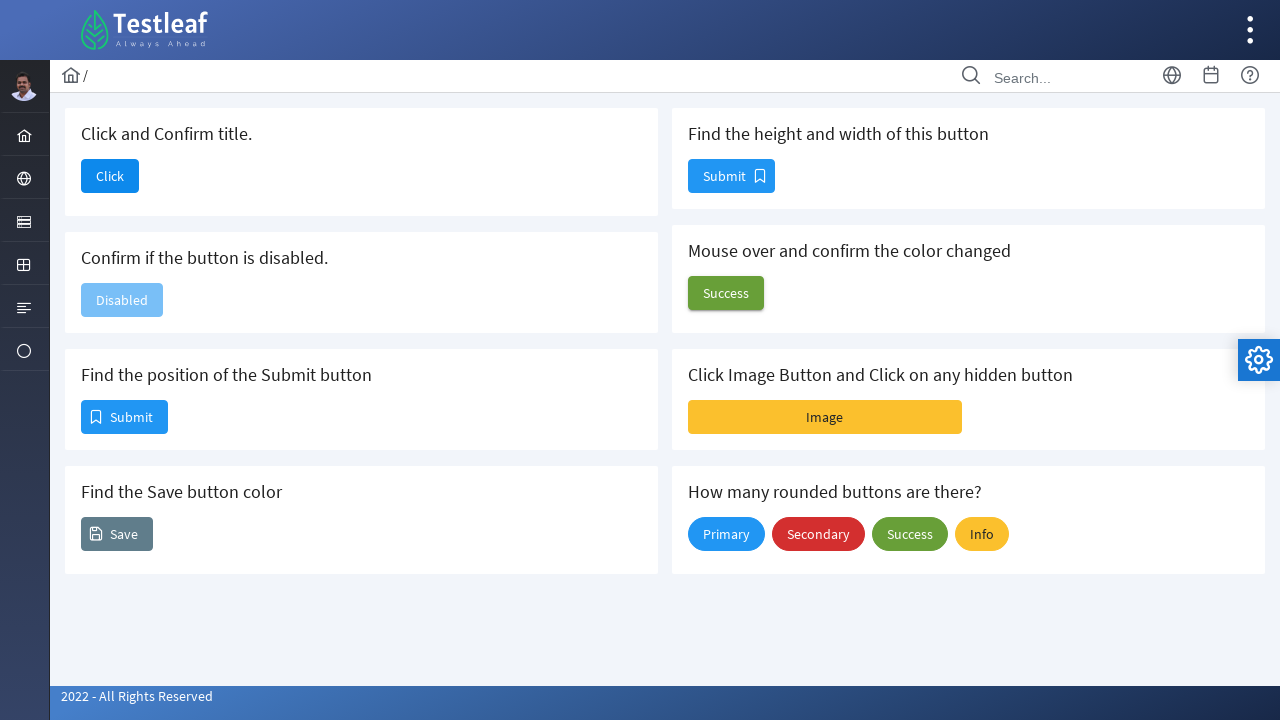

Located the Save button element
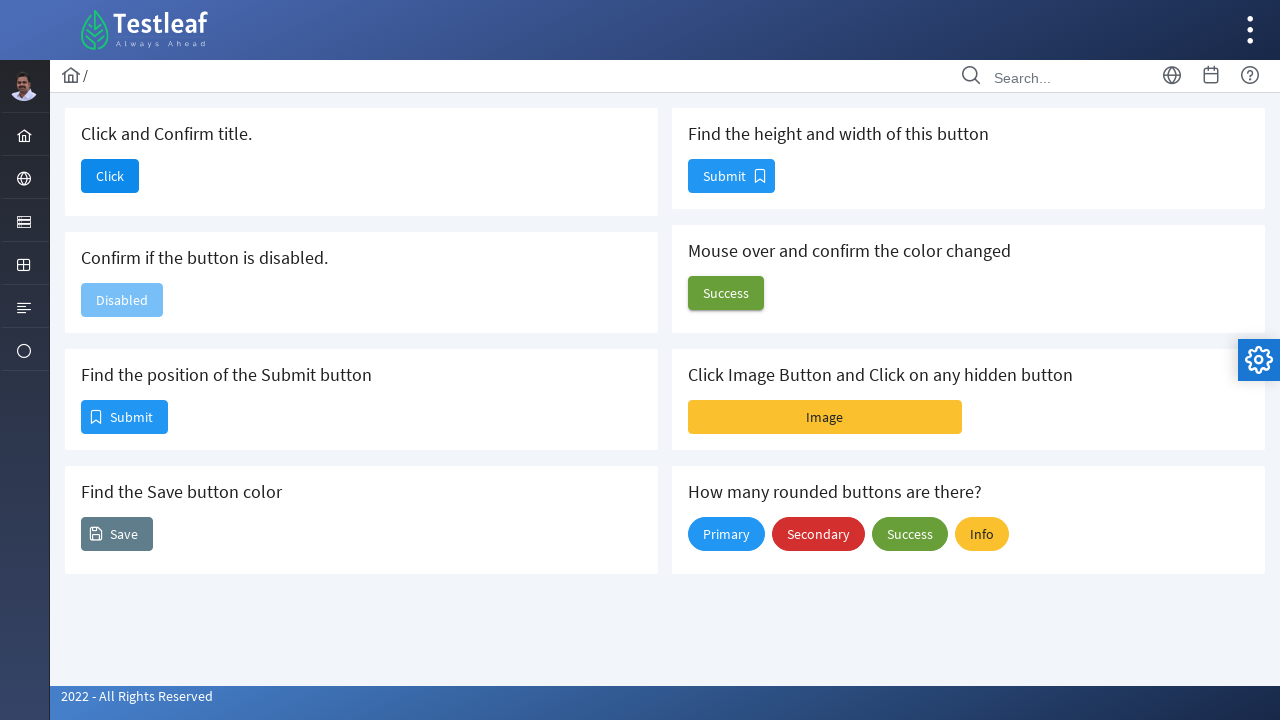

Retrieved Save button computed background color: rgb(96, 125, 139)
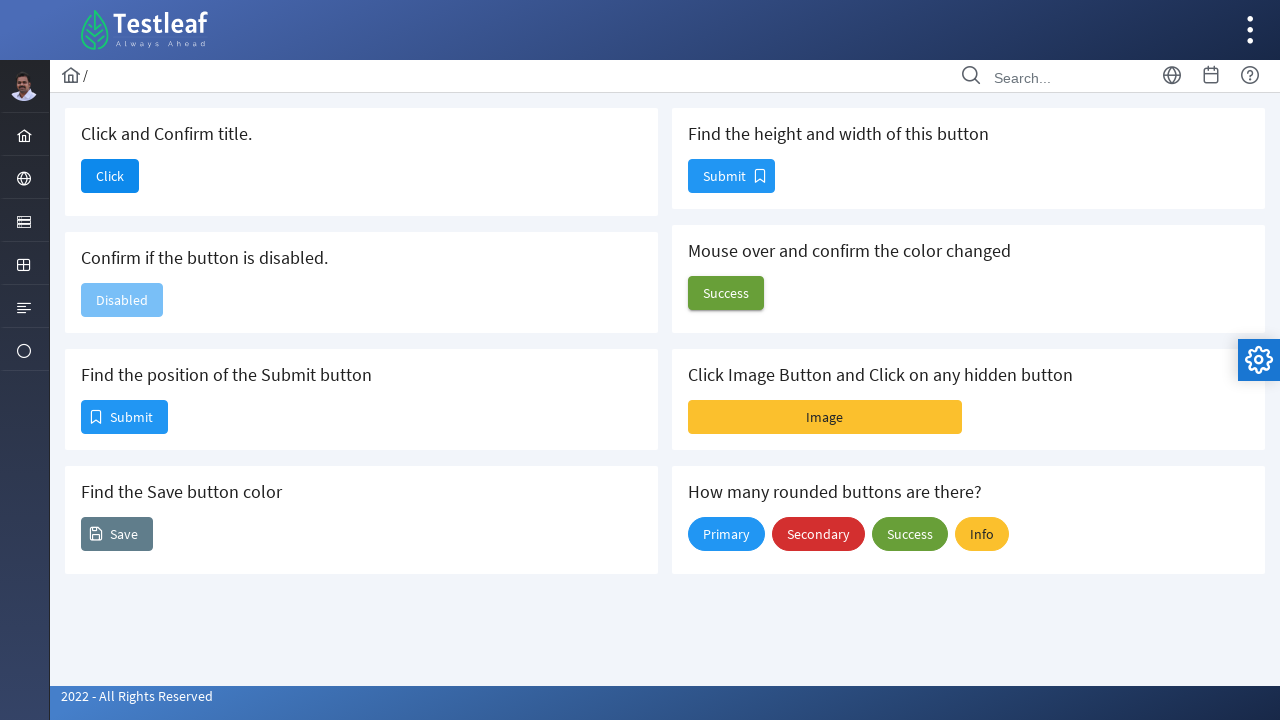

Located the button element for size measurement
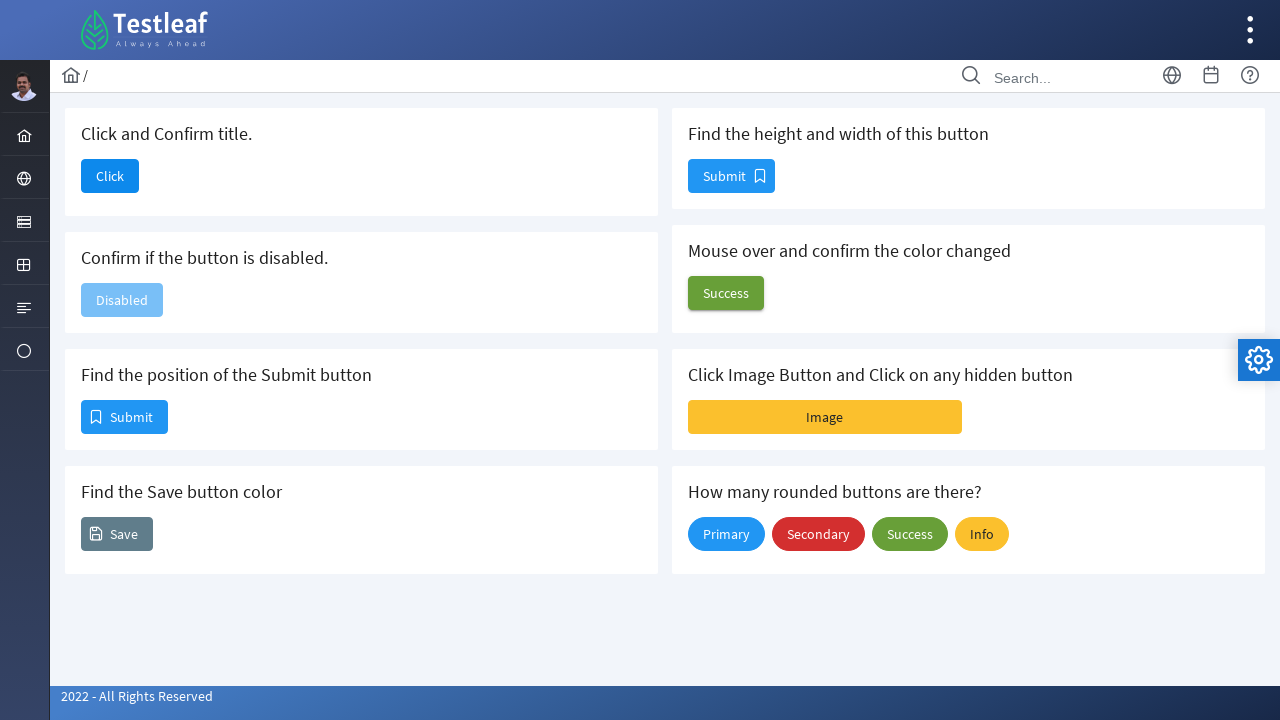

Retrieved button bounding box for size: height=34, width=87
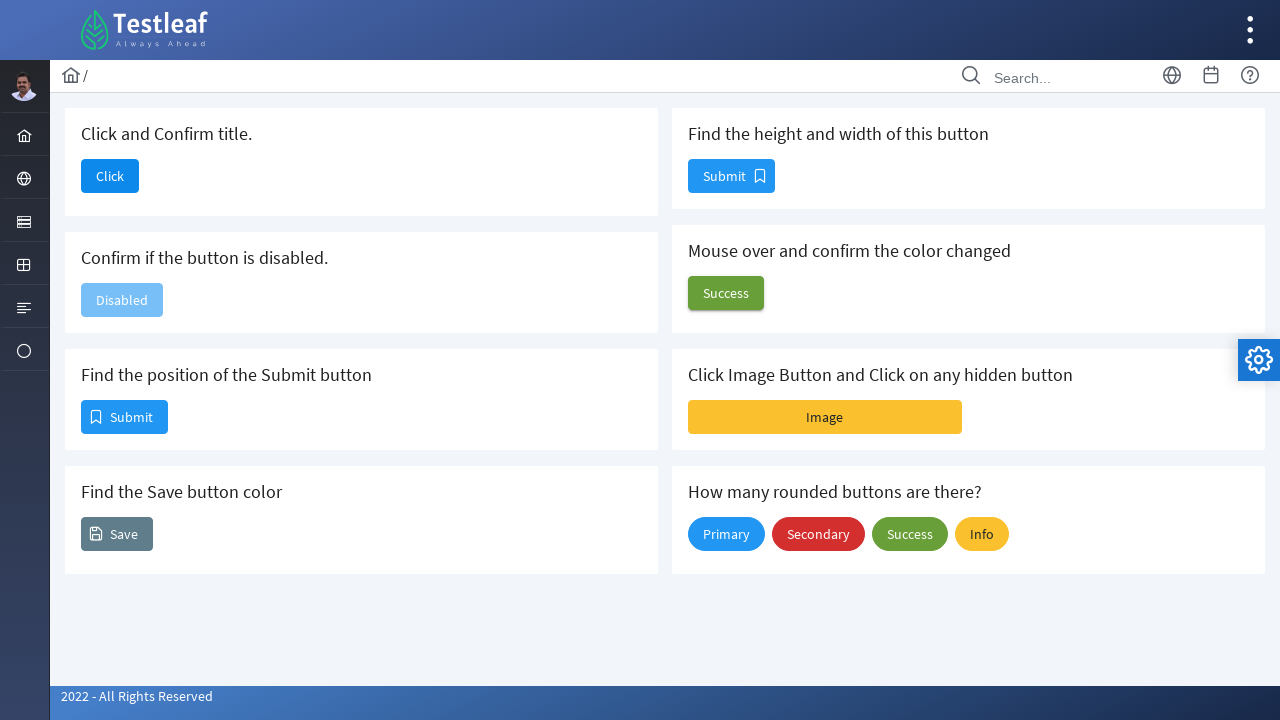

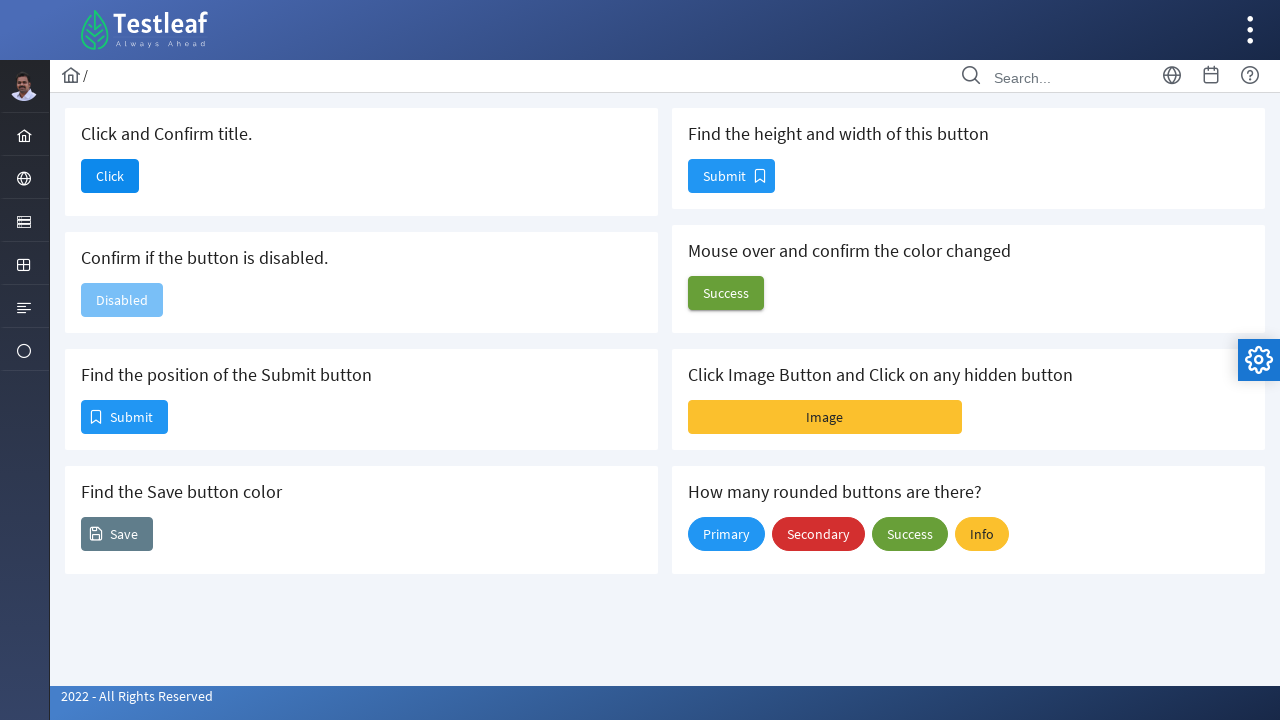